Tests the Sign Up link functionality by clicking it, verifying navigation to the signup page, then navigating back to the login page.

Starting URL: https://dev.fobesoft.com/#/login

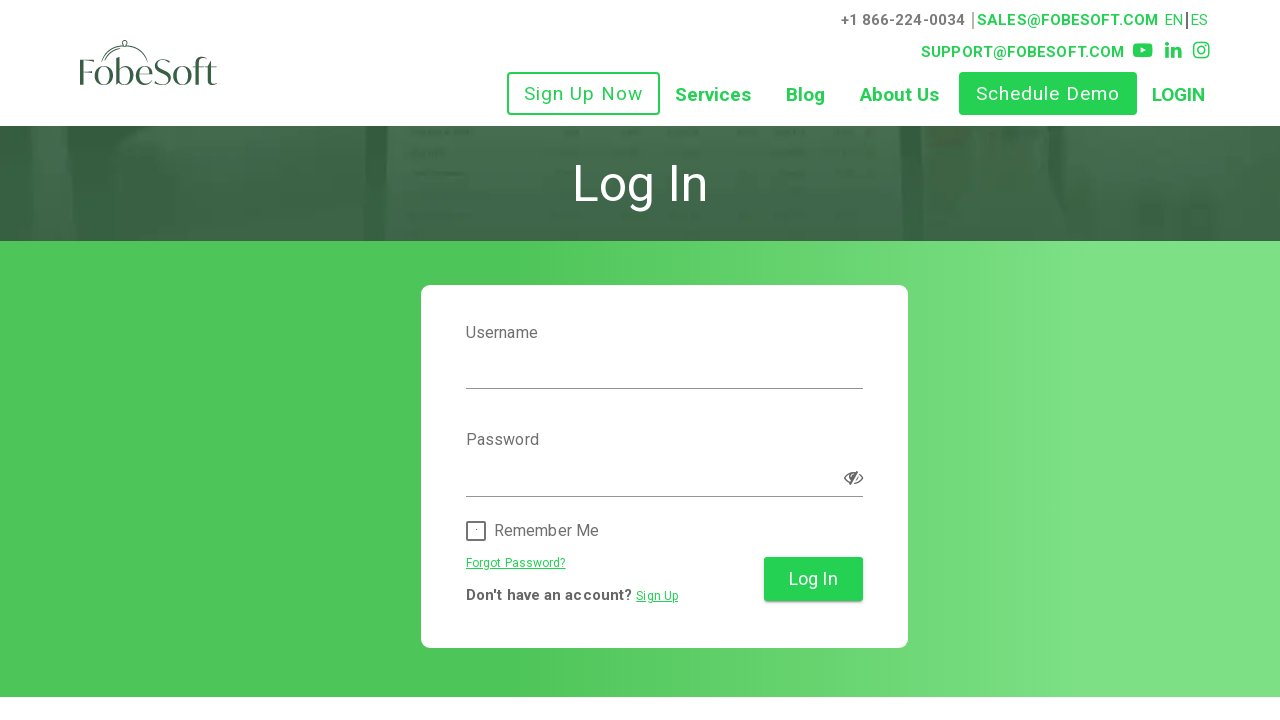

Login page banner loaded successfully
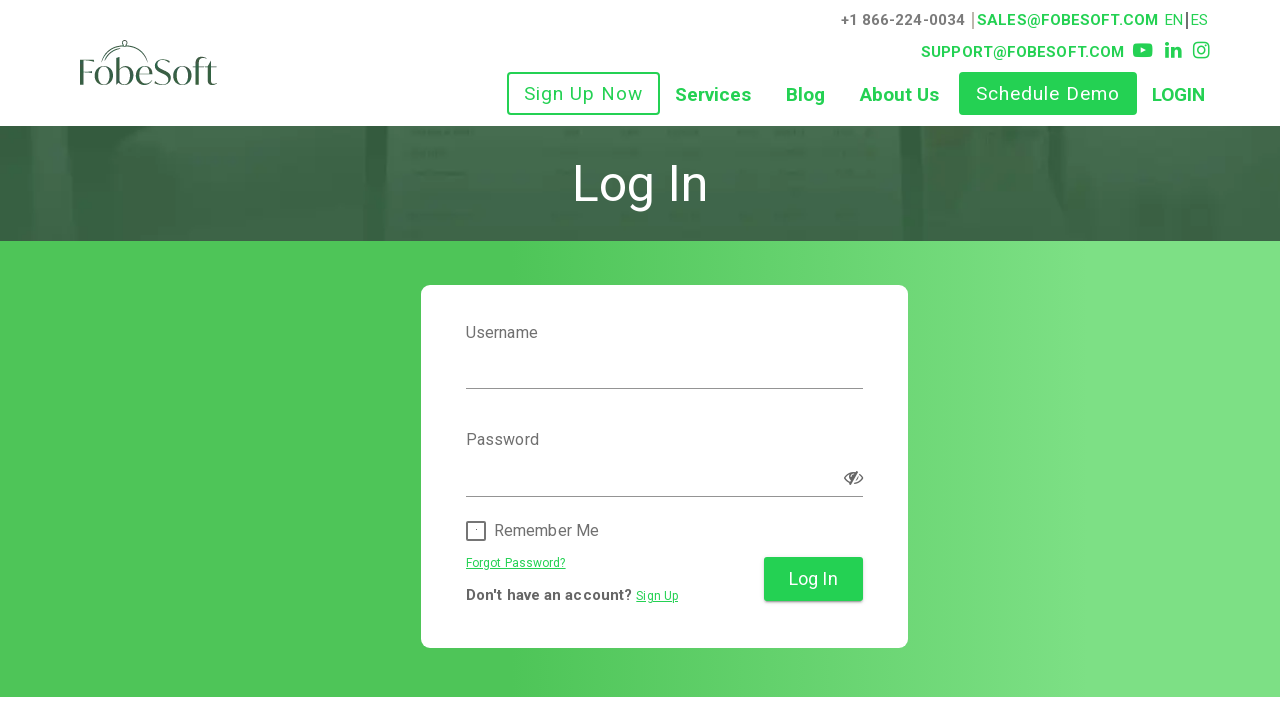

Clicked Sign Up link at (584, 94) on a[routerlink='/signup']
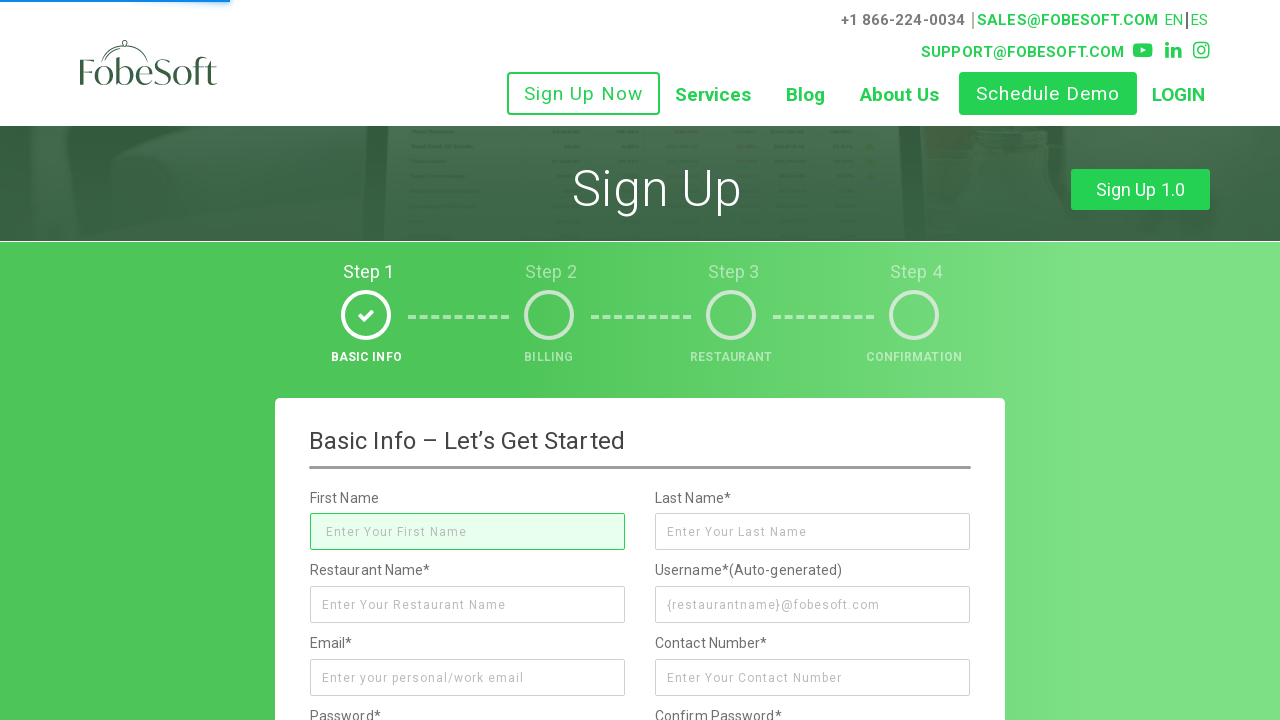

Navigated to signup page
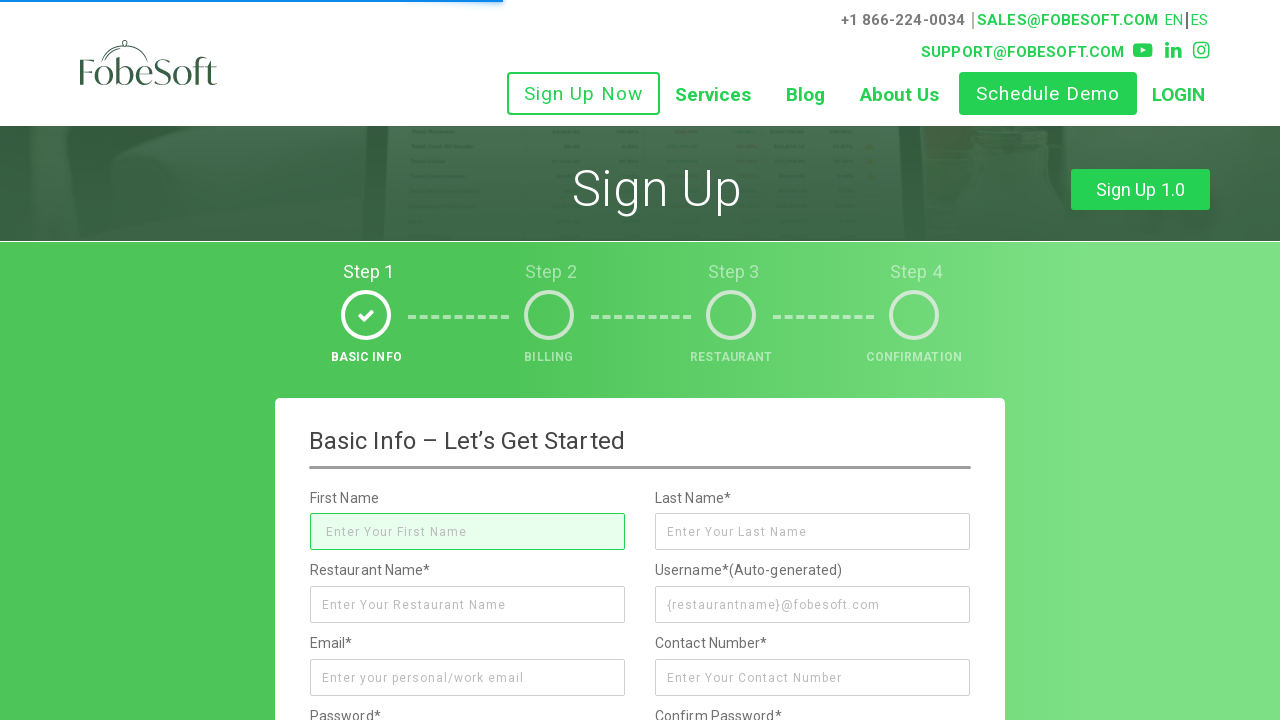

Verified URL contains 'signup'
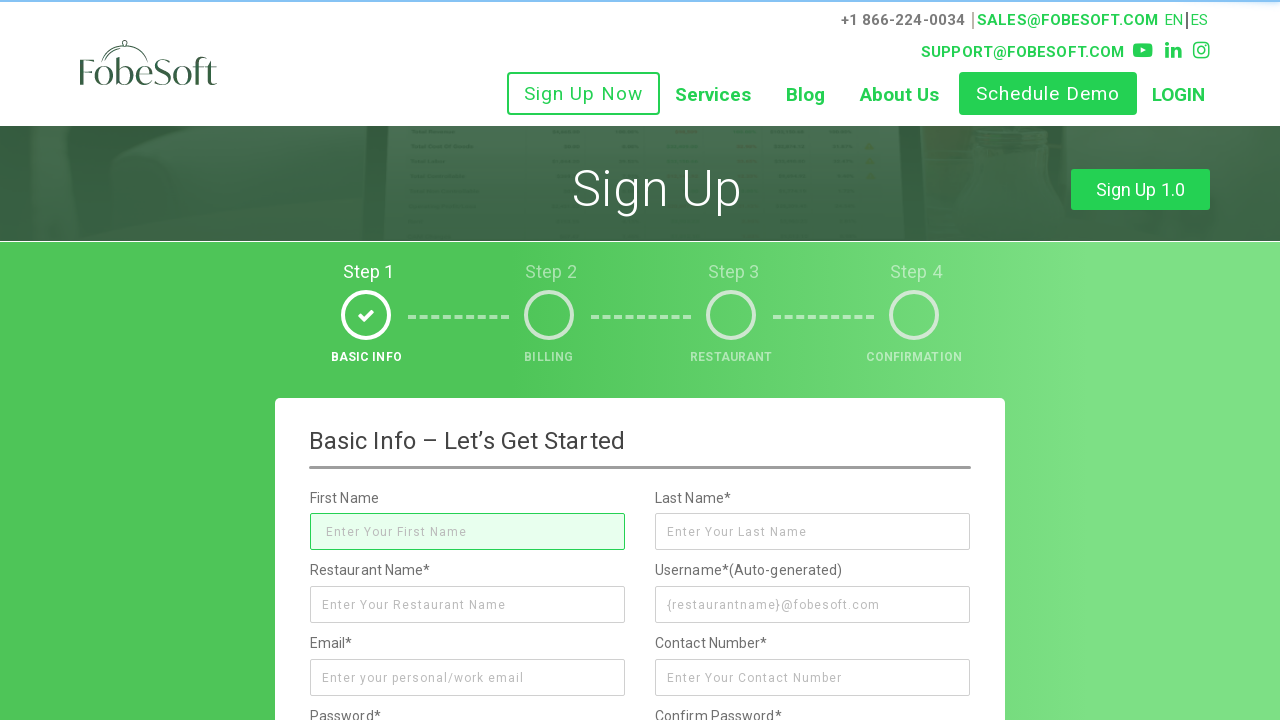

Navigated back to login page
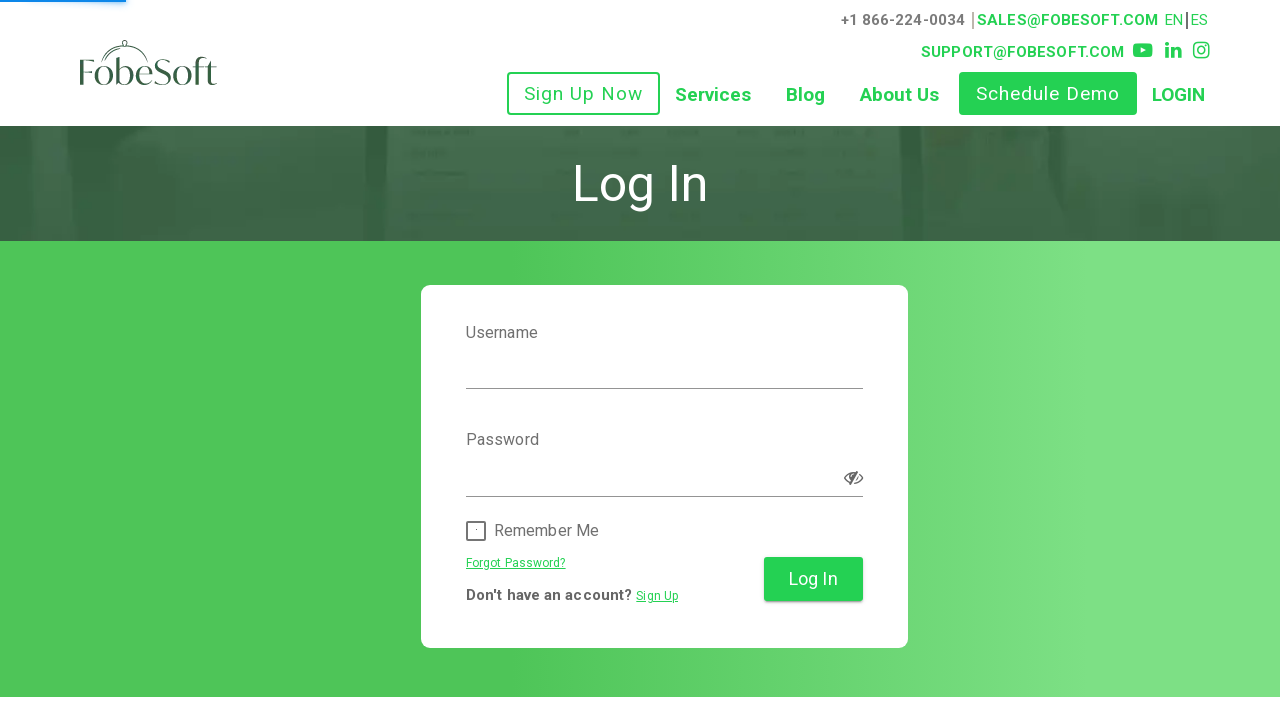

Login page banner is visible again
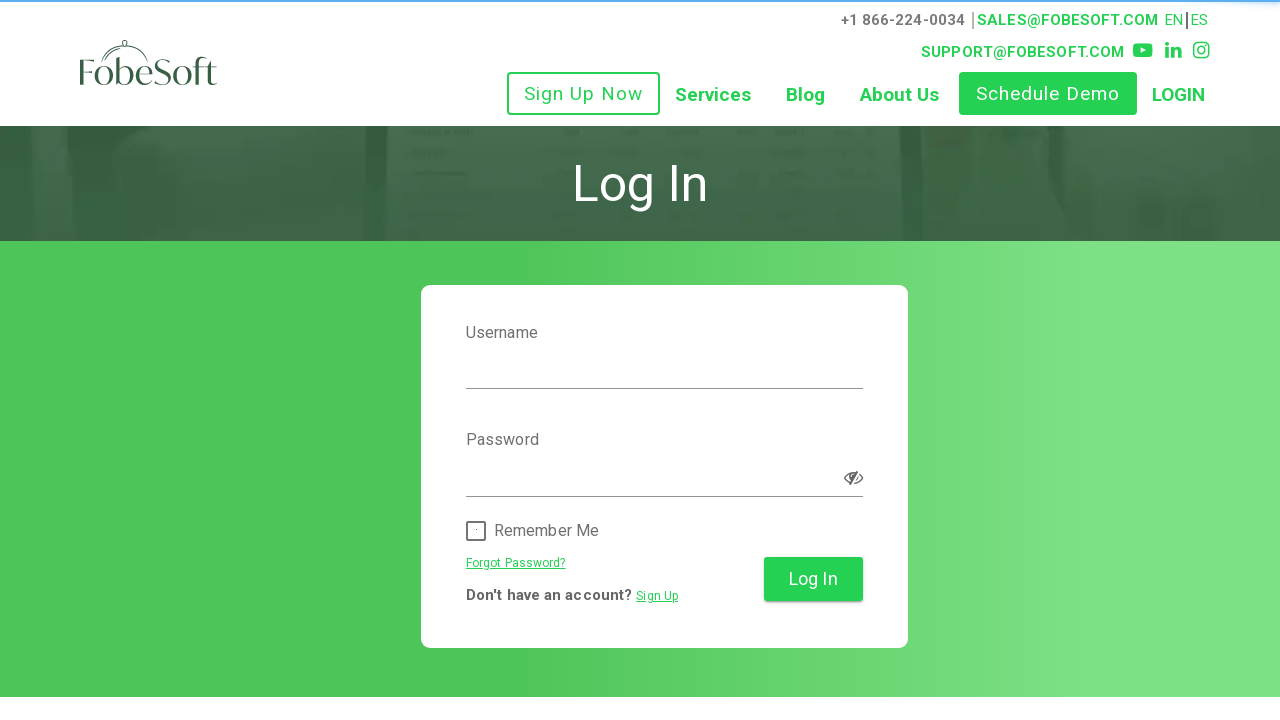

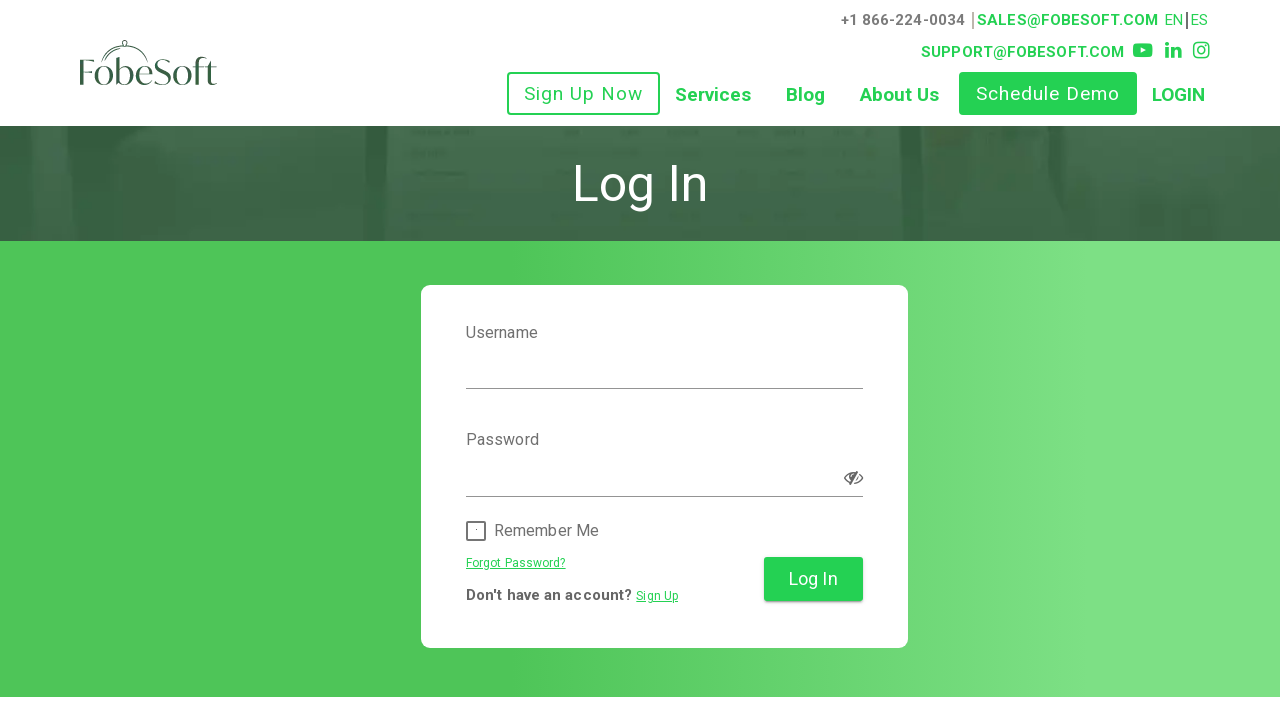